Tests that the counter displays the current number of todo items as items are added

Starting URL: https://demo.playwright.dev/todomvc

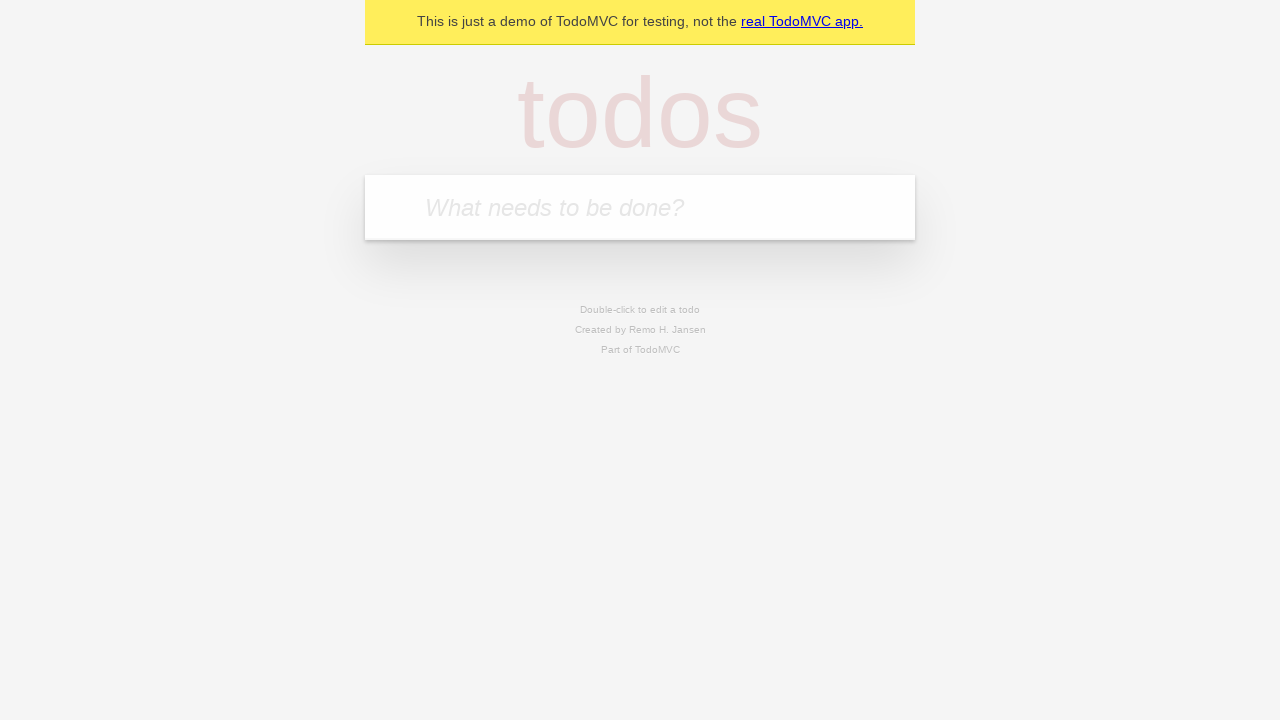

Filled todo input with 'buy some cheese' on internal:attr=[placeholder="What needs to be done?"i]
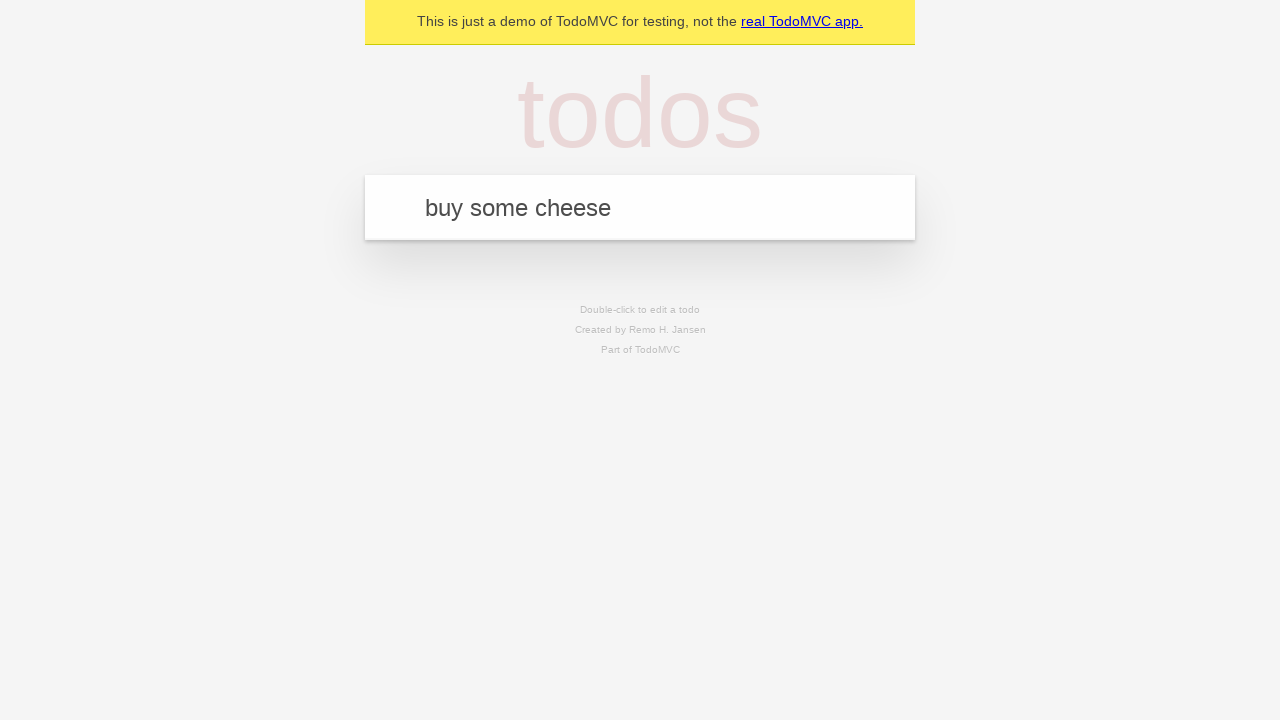

Pressed Enter to add first todo item on internal:attr=[placeholder="What needs to be done?"i]
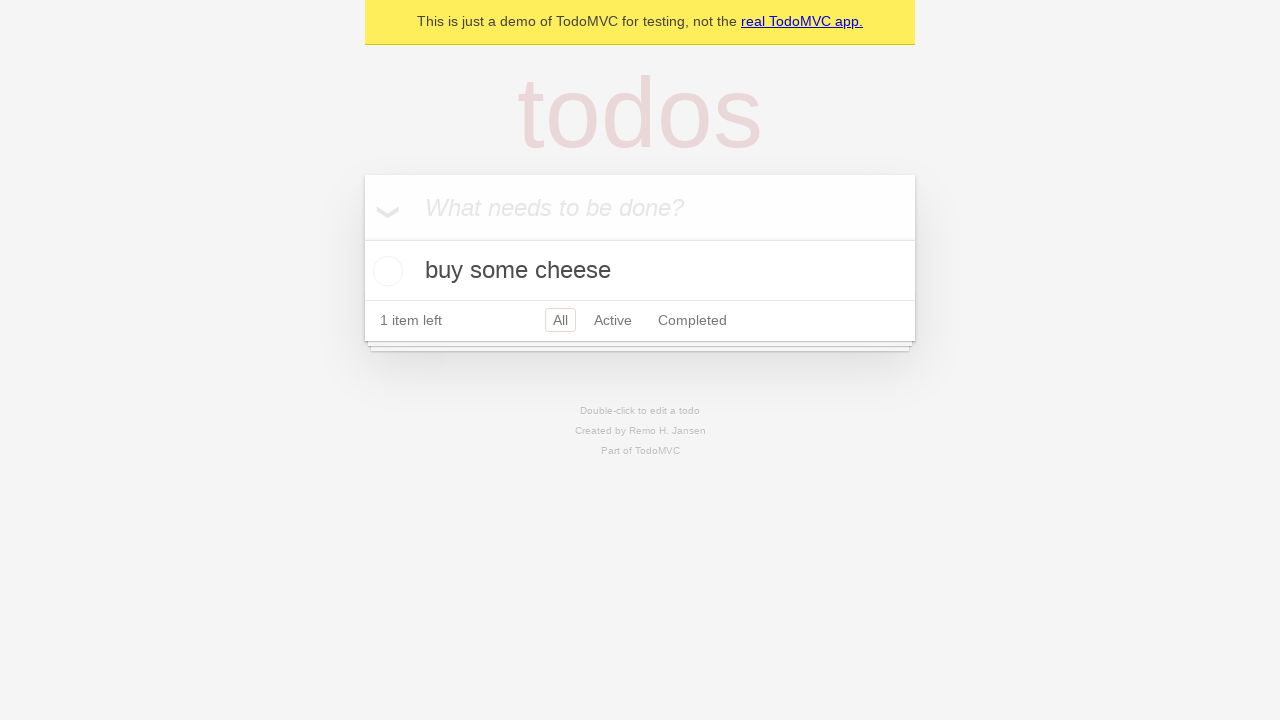

Todo counter element loaded after adding first item
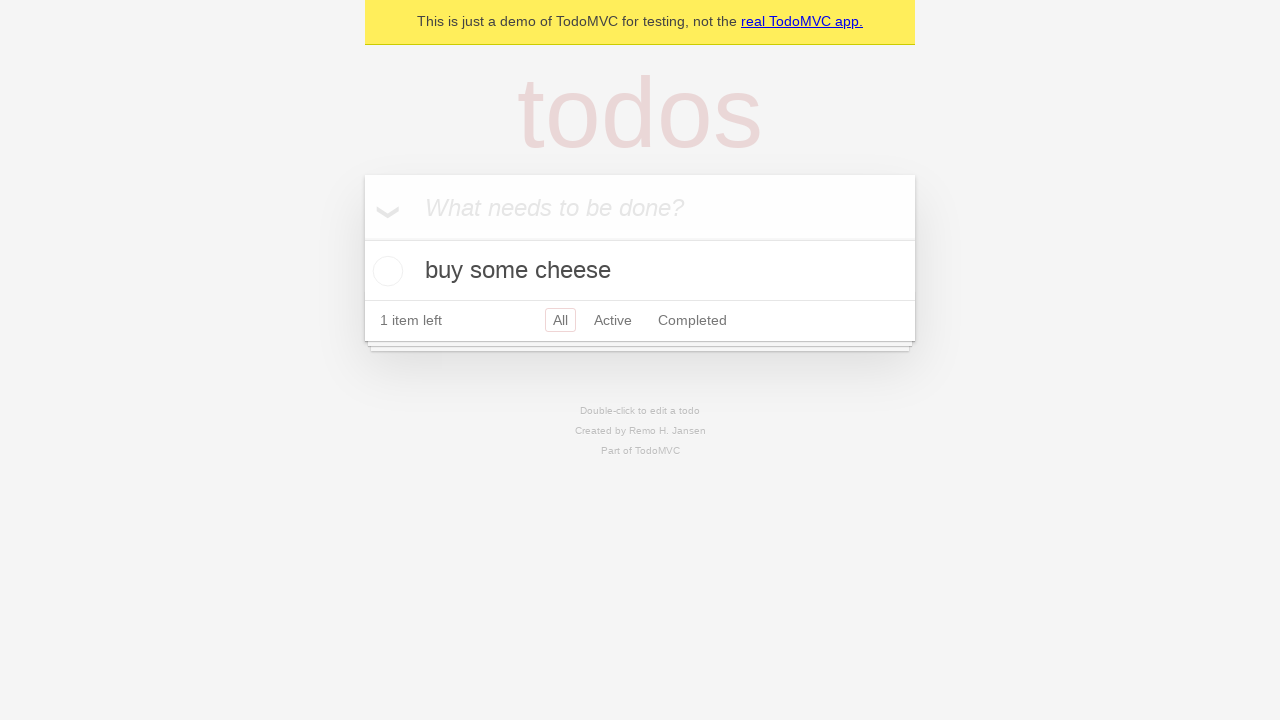

Filled todo input with 'feed the cat' on internal:attr=[placeholder="What needs to be done?"i]
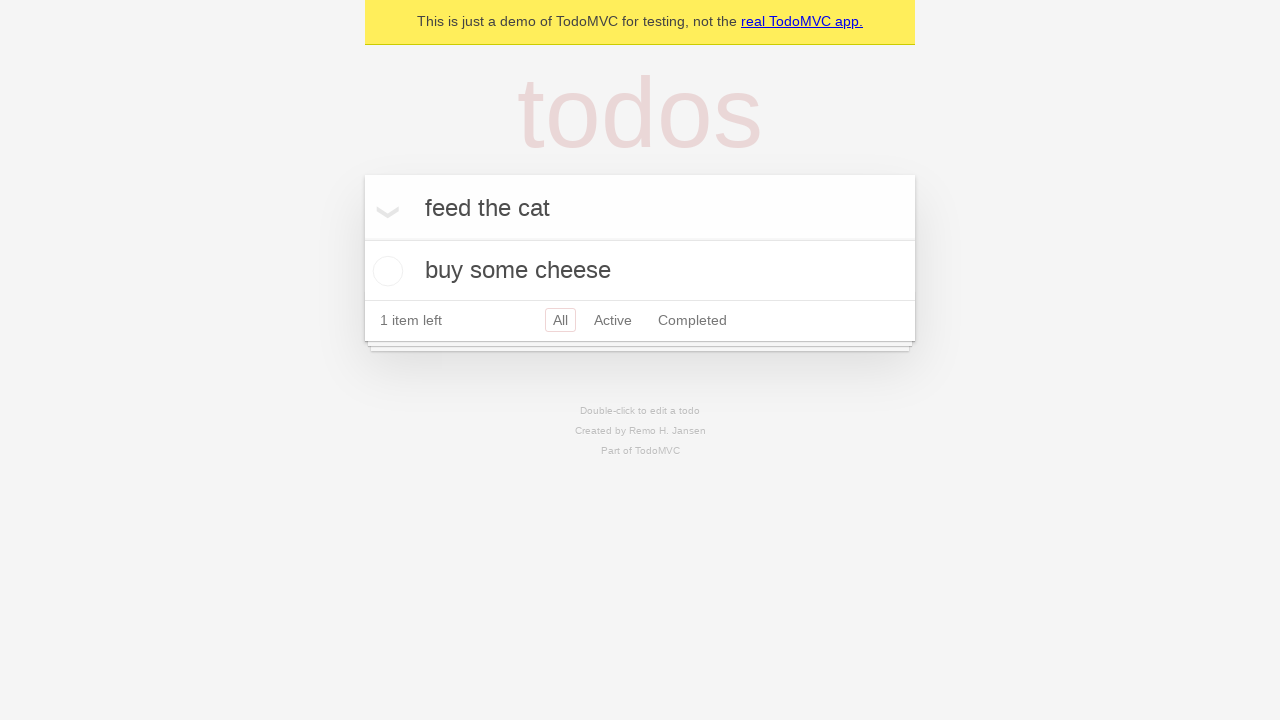

Pressed Enter to add second todo item on internal:attr=[placeholder="What needs to be done?"i]
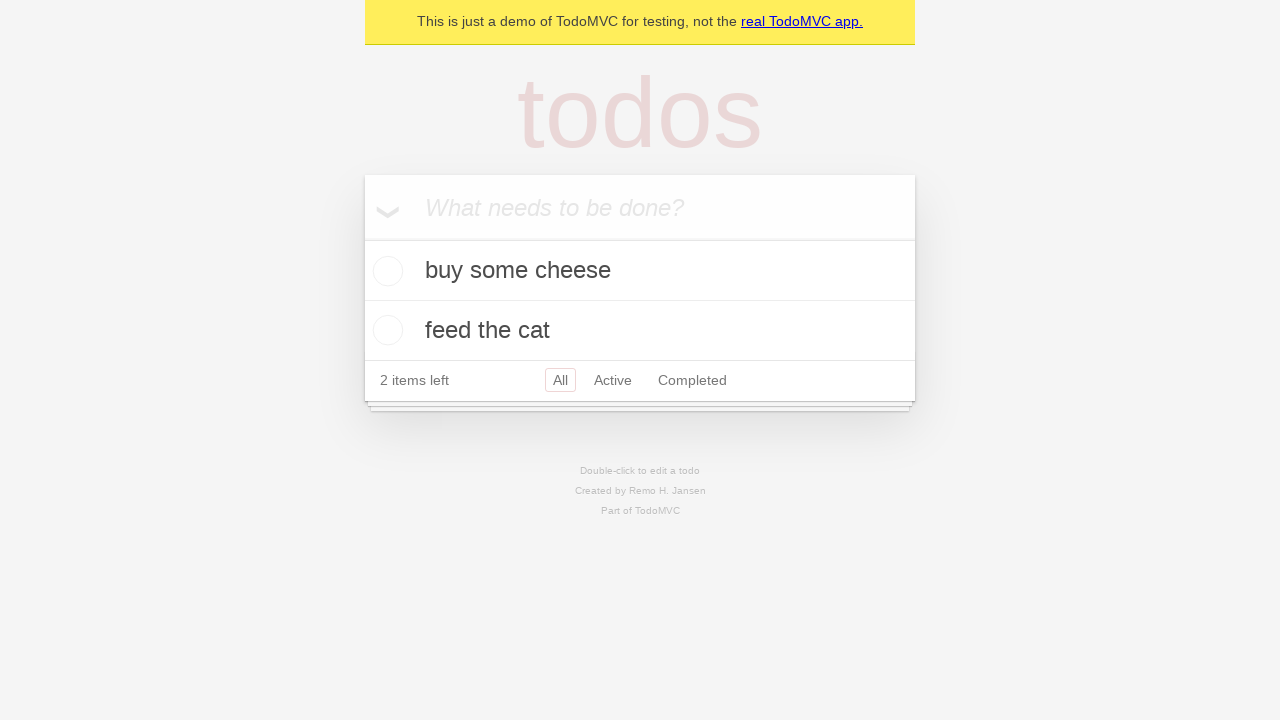

Todo counter element loaded after adding second item
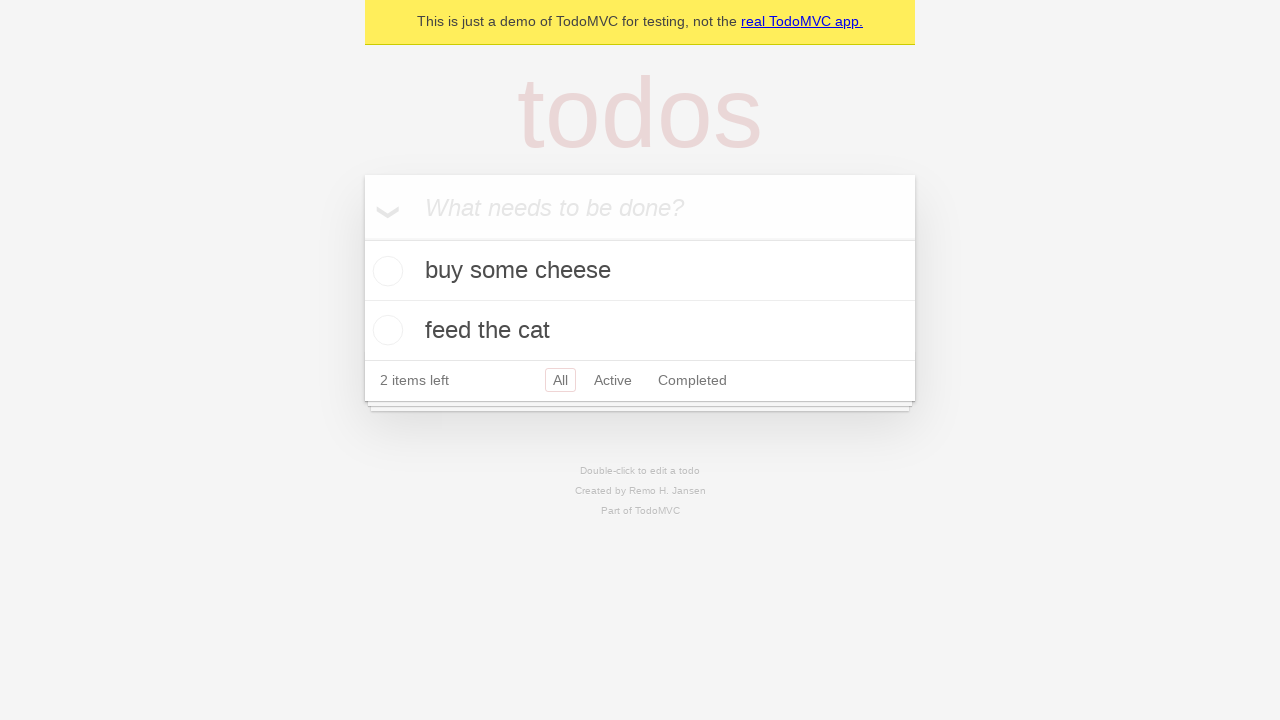

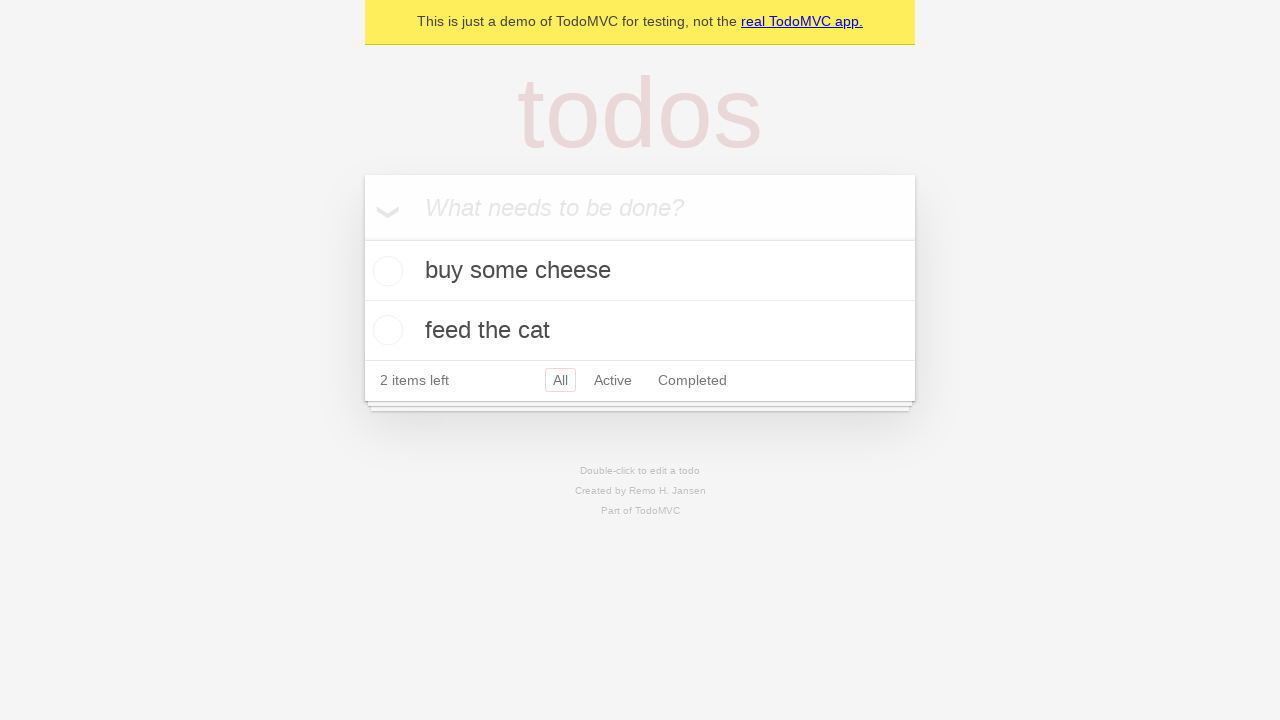